Tests the Ctrl+Z (undo) keyboard shortcut functionality by typing text into a textarea and then pressing Ctrl+Z to undo the input

Starting URL: https://omayo.blogspot.com/

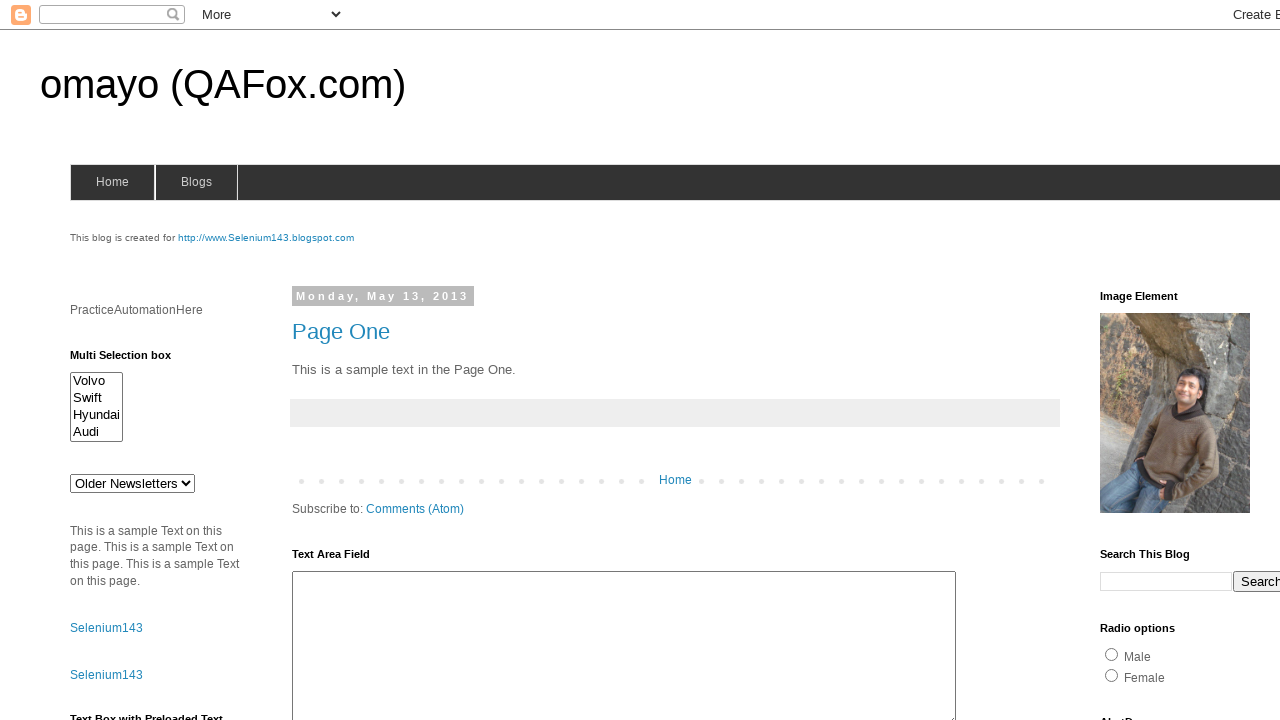

Filled textarea with 'Hello world' on textarea#ta1
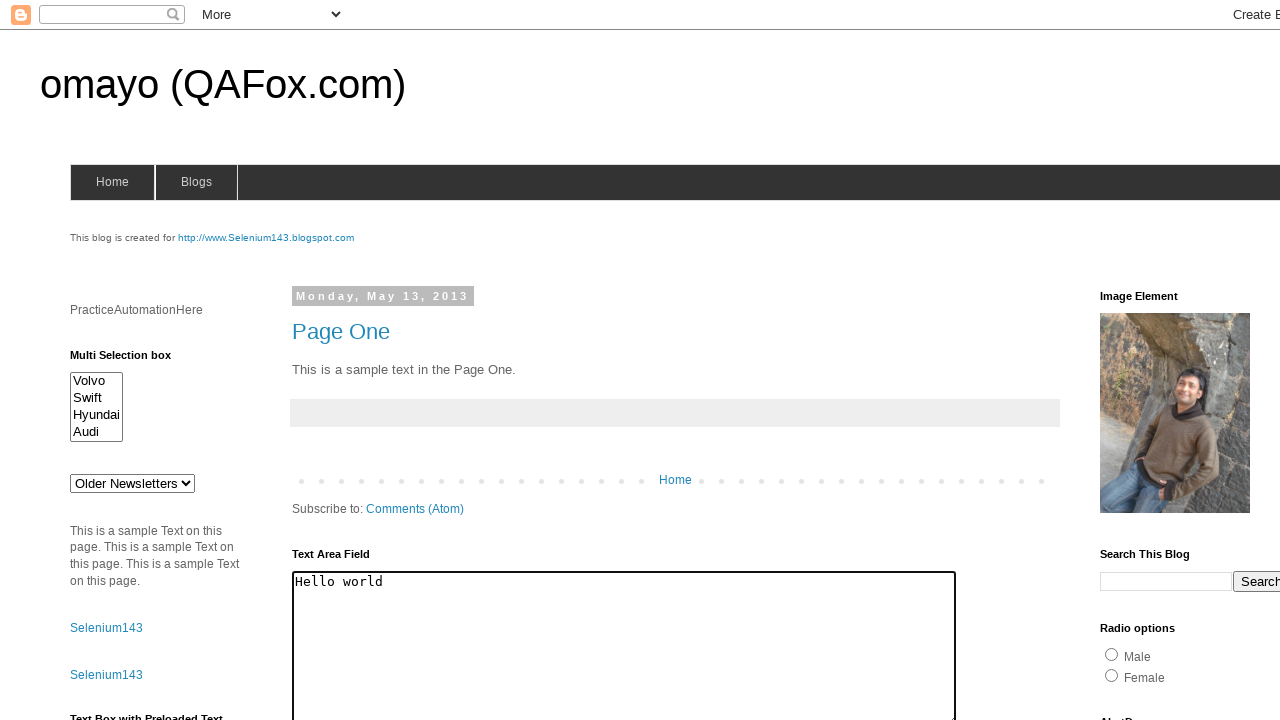

Waited 1 second to simulate user behavior
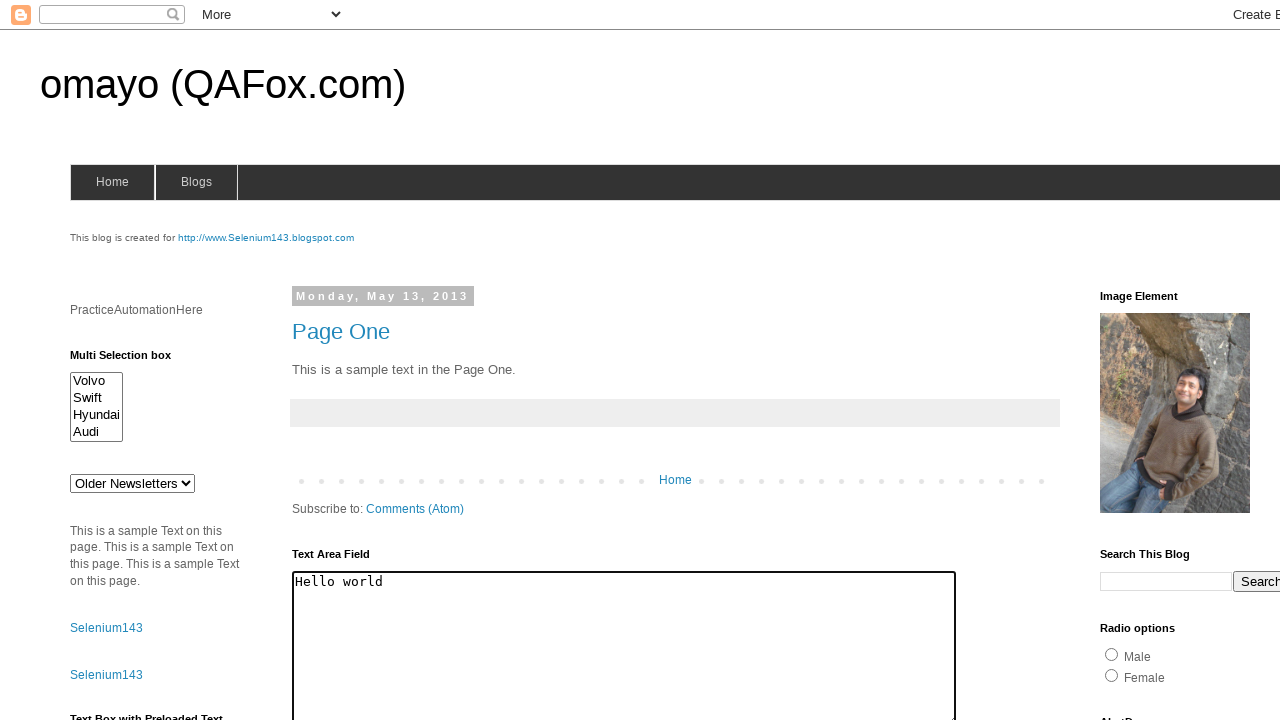

Pressed Ctrl+Z to undo the typed text
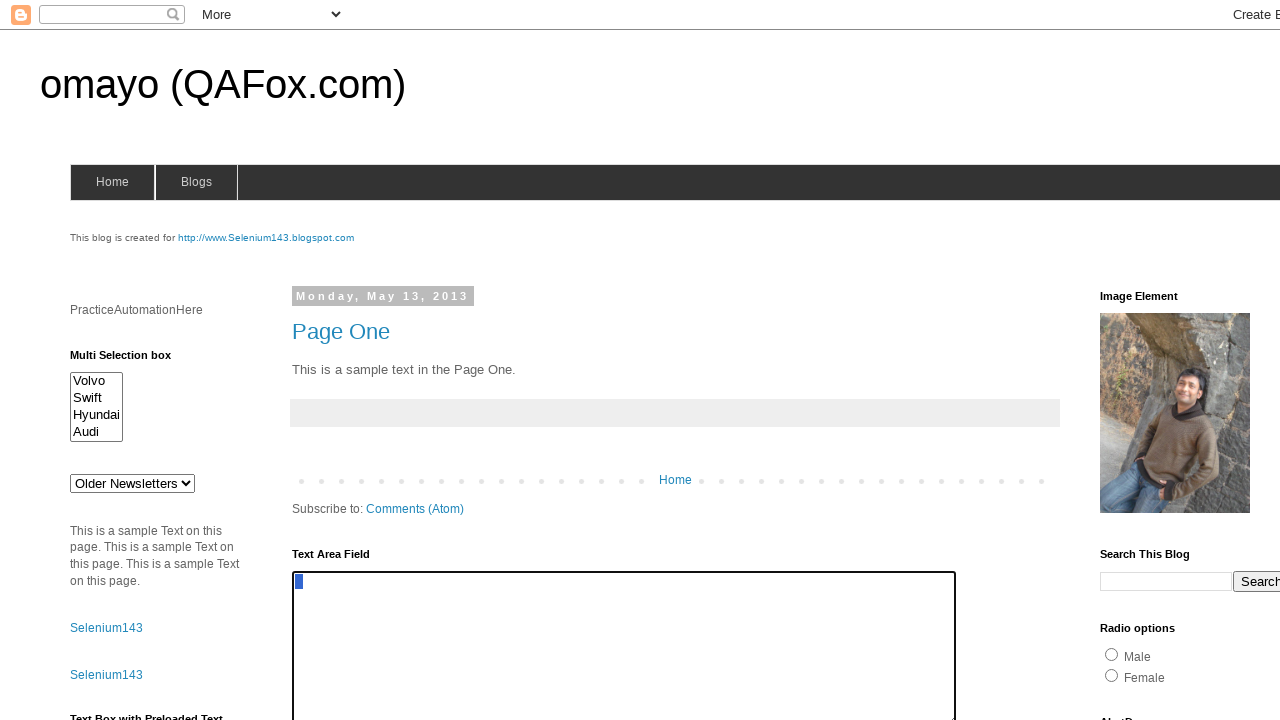

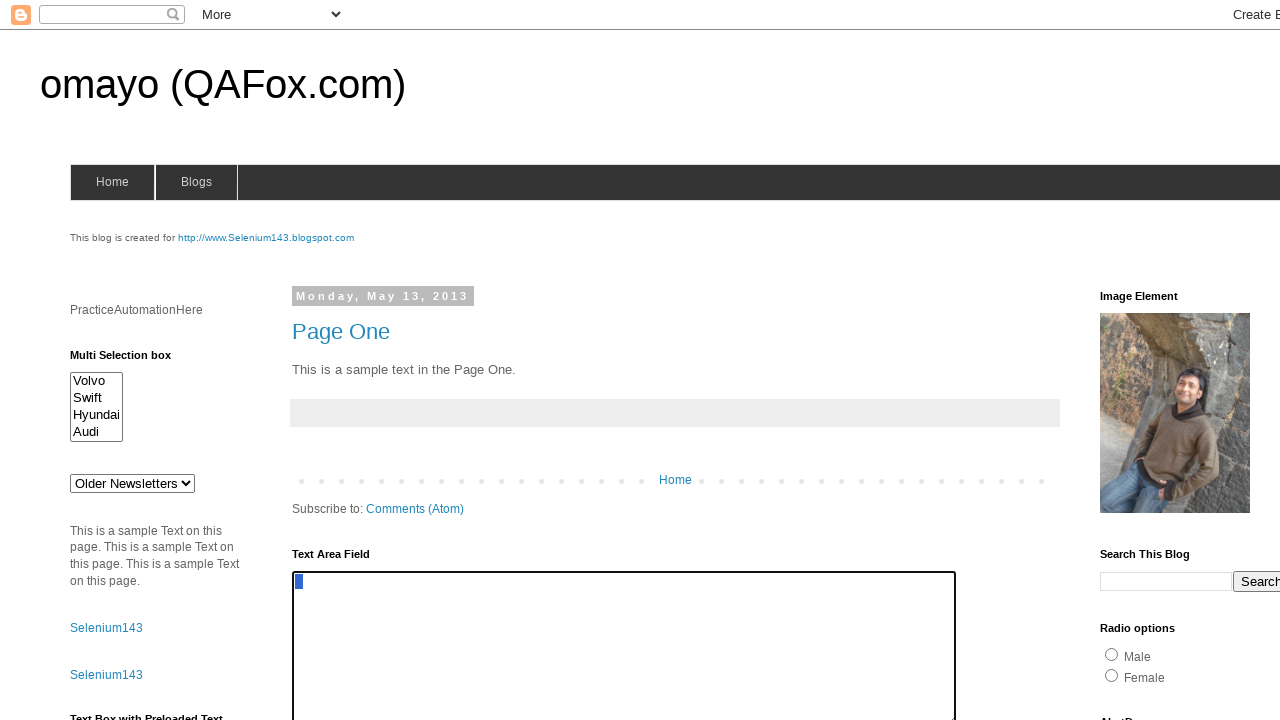